Tests alert handling by clicking a button that triggers an alert dialog and accepting it

Starting URL: http://demo.automationtesting.in/Alerts.html

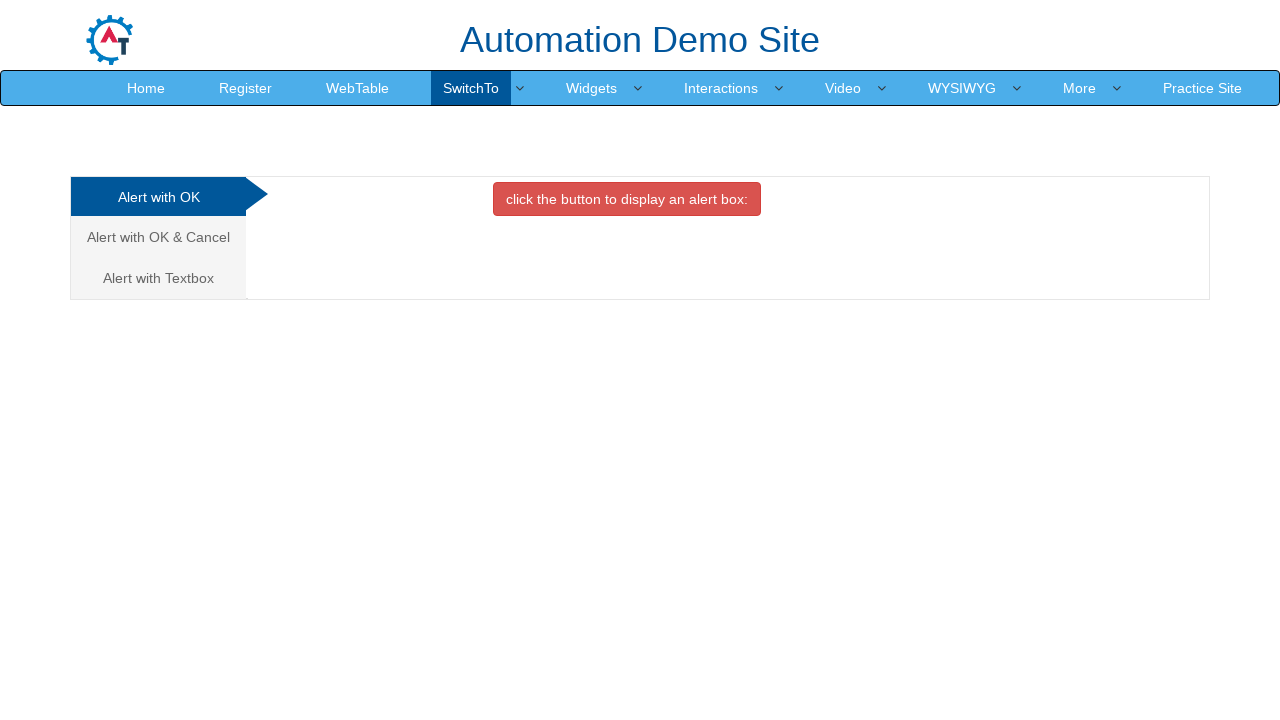

Clicked button to trigger alert dialog at (627, 199) on xpath=//html/body/div[1]/div/div/div/div[2]/div[1]/button
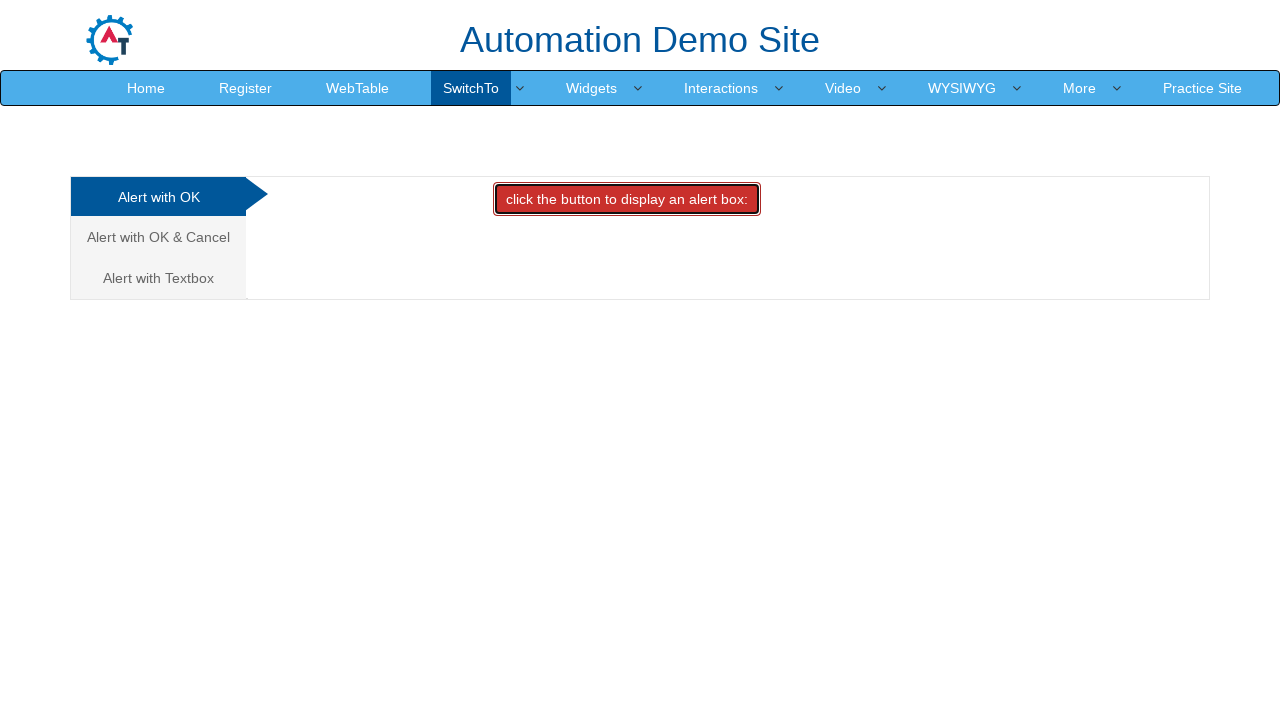

Set up dialog handler to accept alert
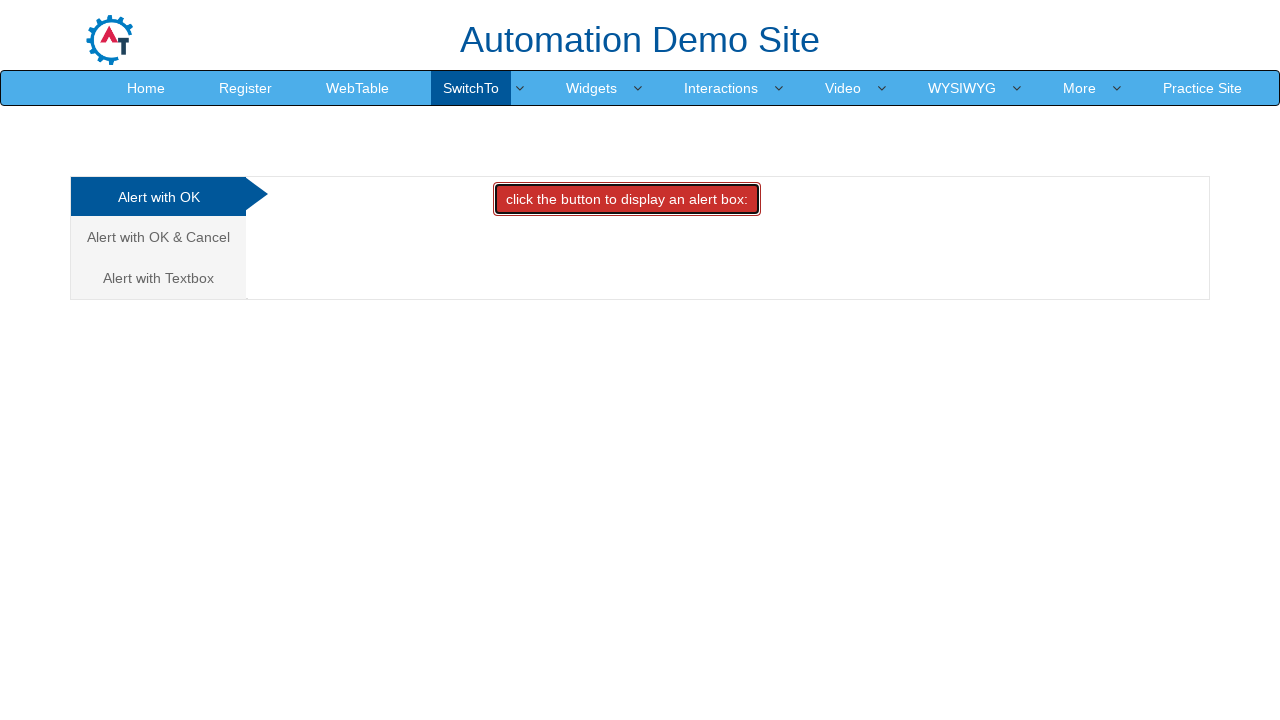

Clicked button again to trigger alert with handler active at (627, 199) on xpath=//html/body/div[1]/div/div/div/div[2]/div[1]/button
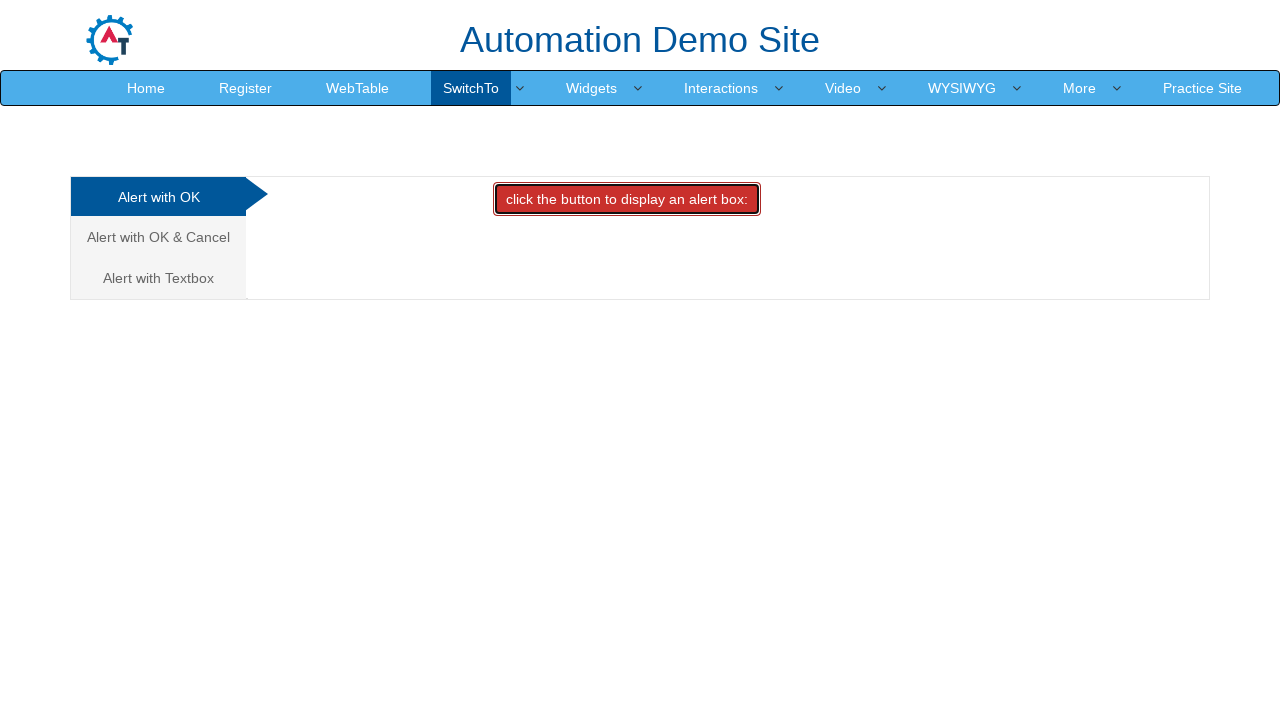

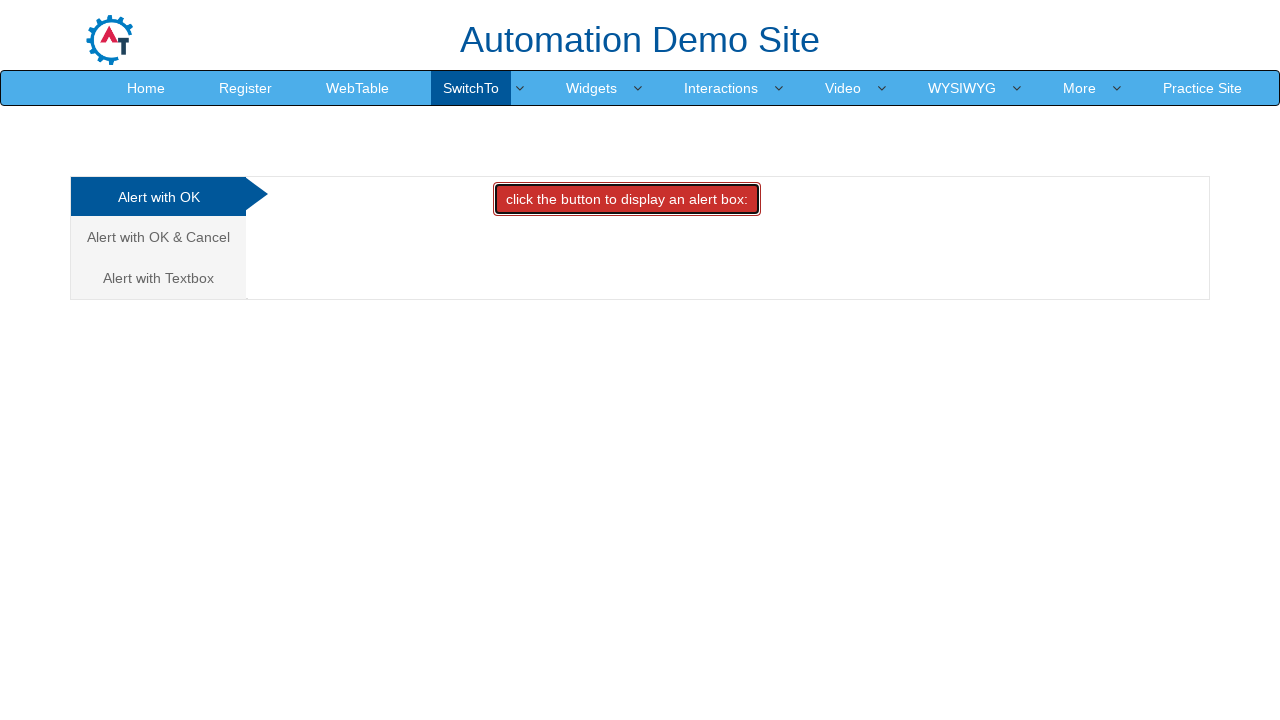